Tests dynamic controls functionality by verifying a textbox is initially disabled, clicking the Enable button, waiting for it to become enabled, and verifying the success message appears.

Starting URL: https://the-internet.herokuapp.com/dynamic_controls

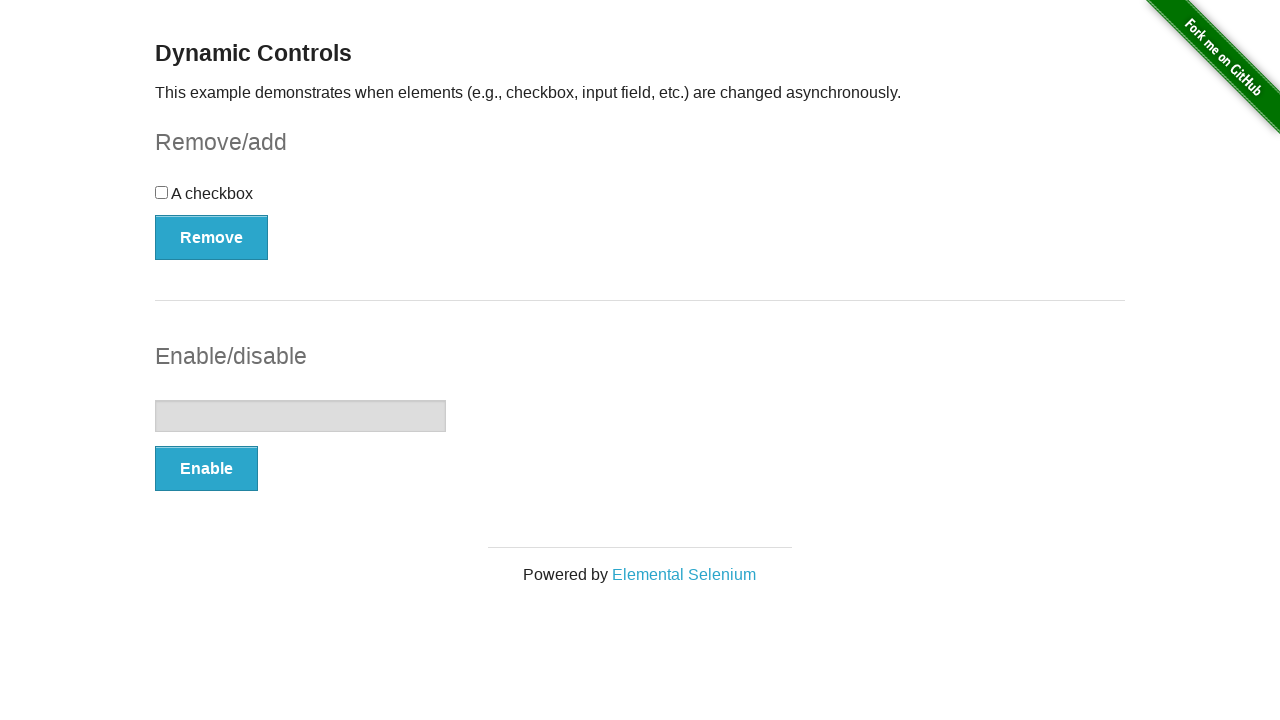

Located the textbox element
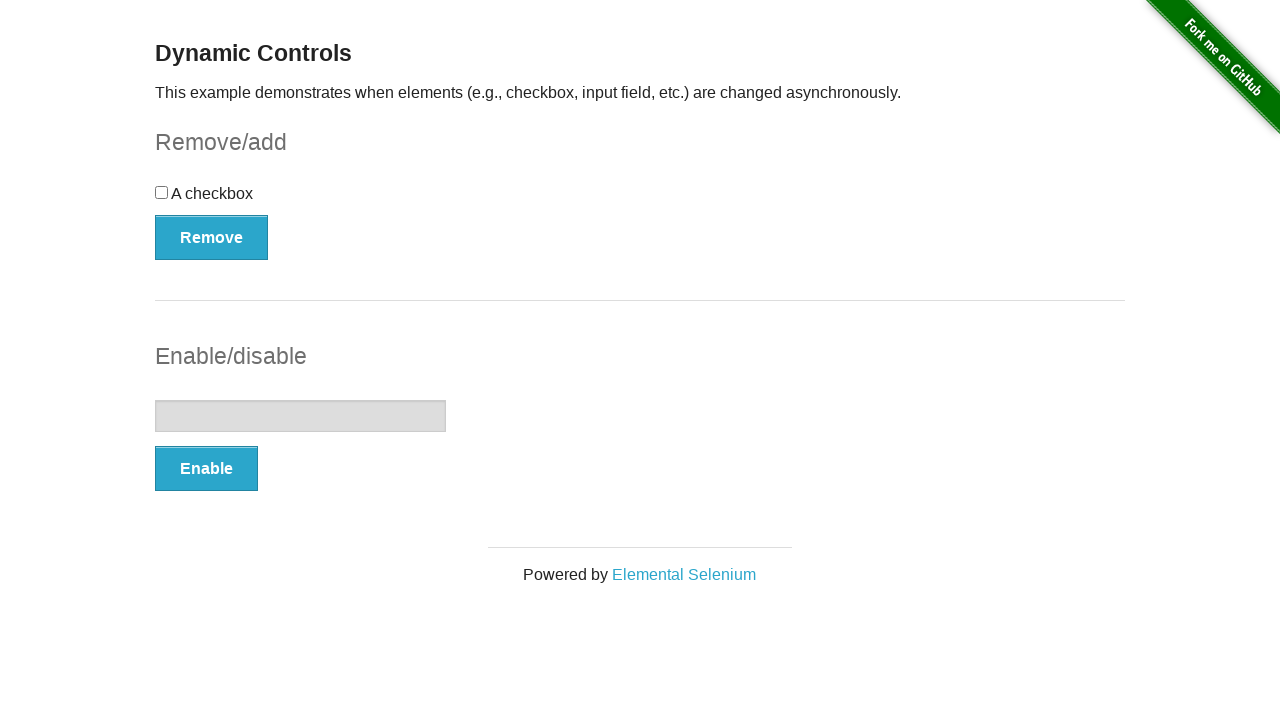

Verified textbox is initially disabled
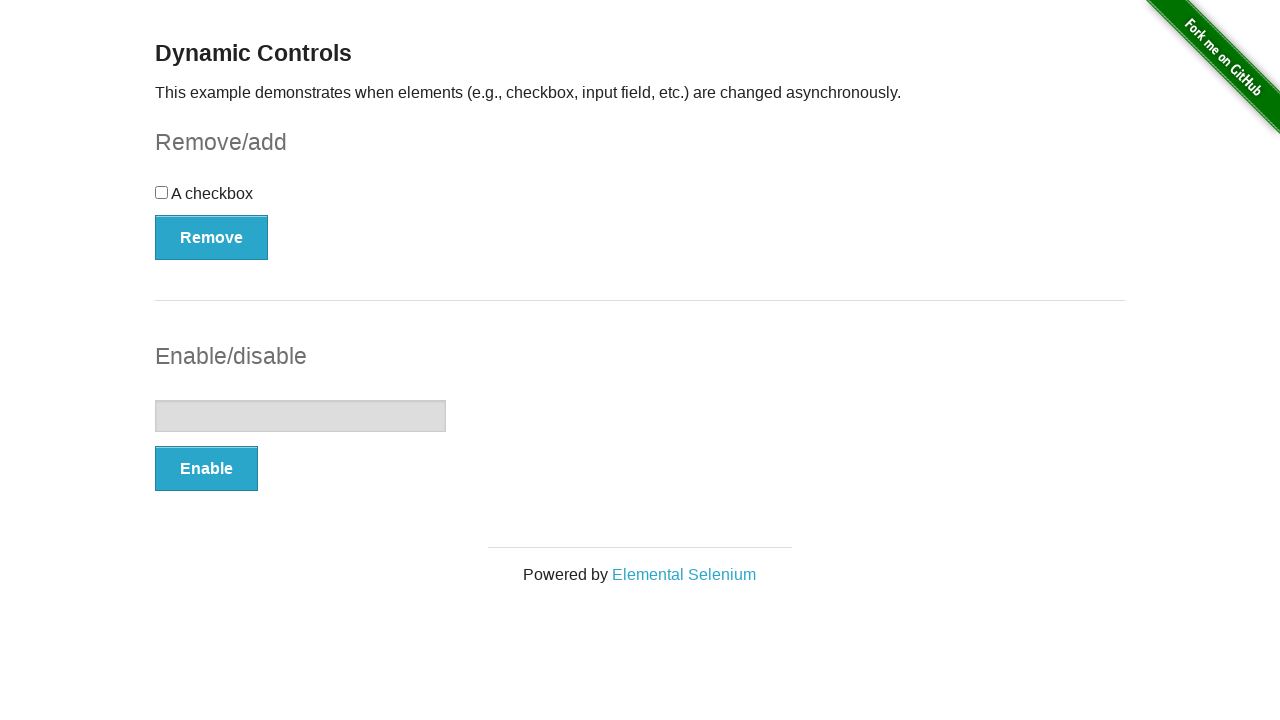

Clicked the Enable button at (206, 469) on xpath=//button[text()='Enable']
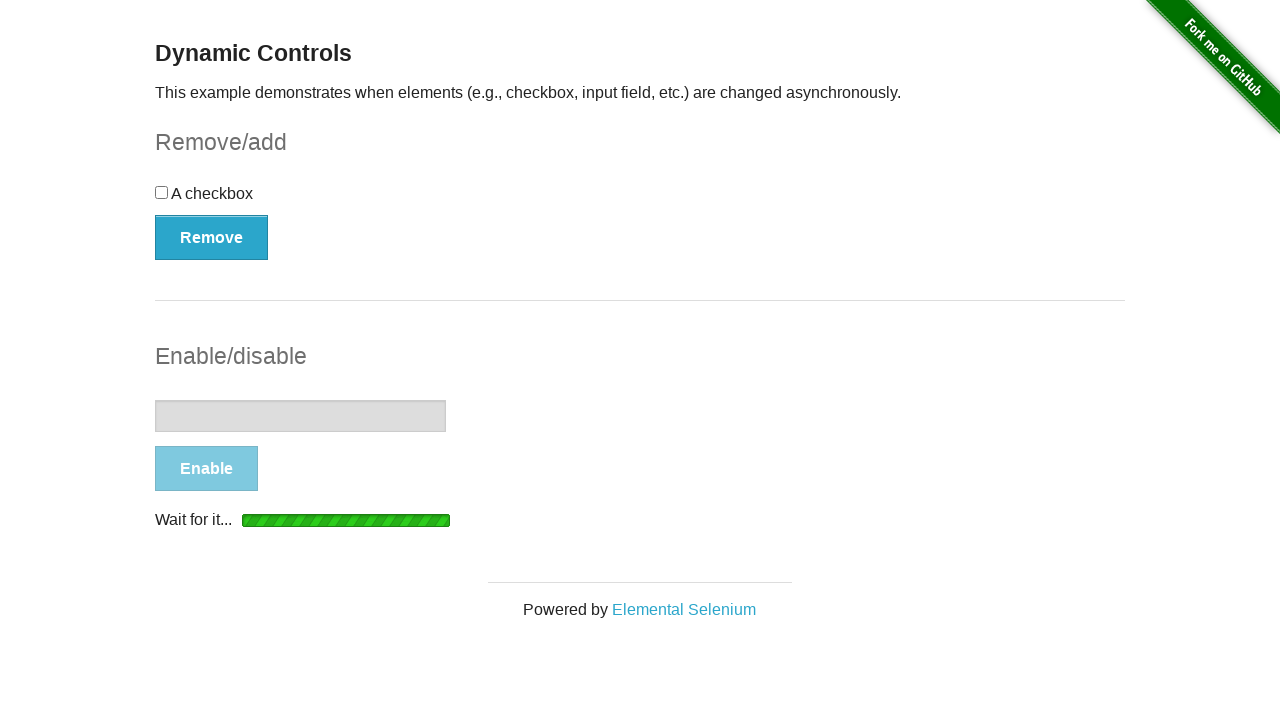

Waited for textbox to become enabled
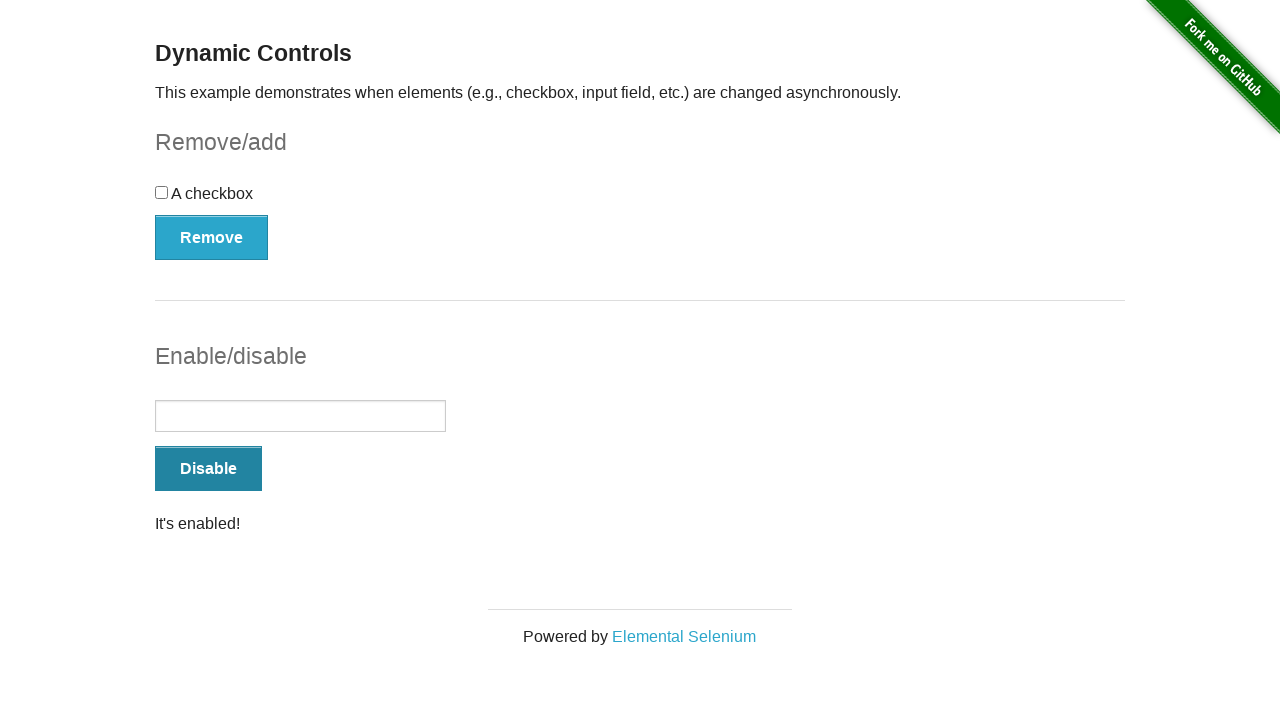

Located the success message element
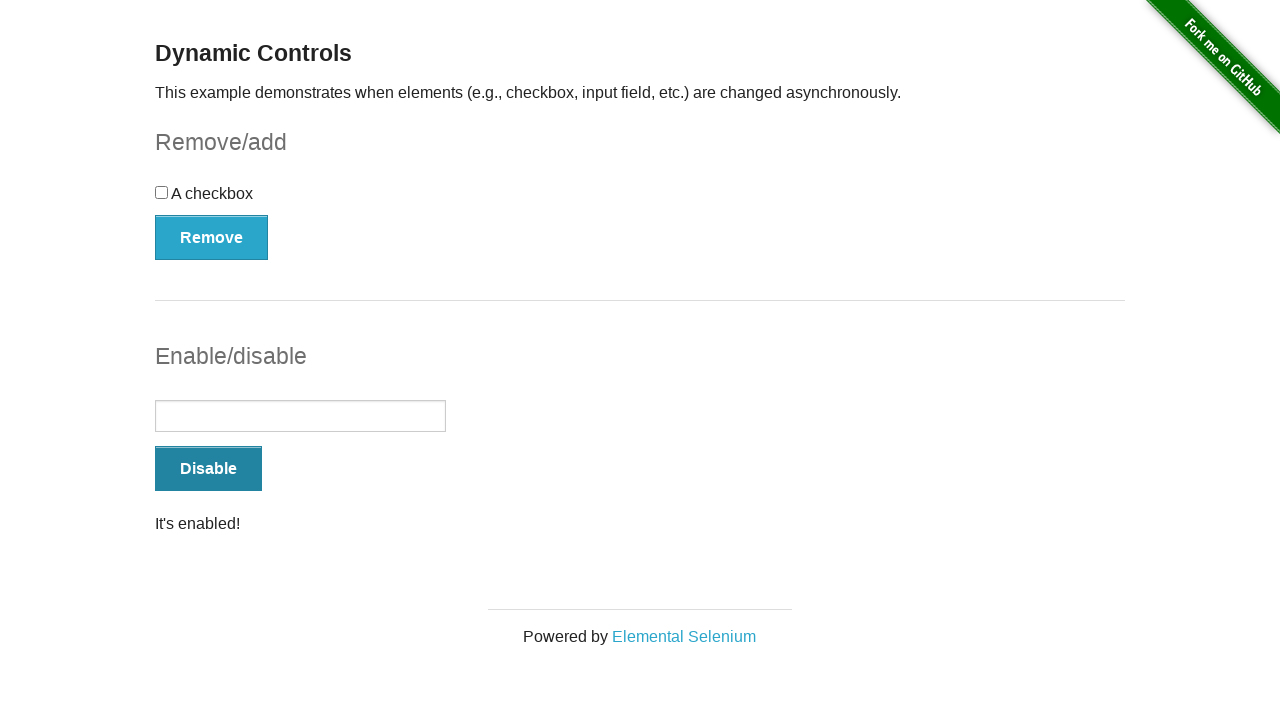

Verified success message "It's enabled!" is visible
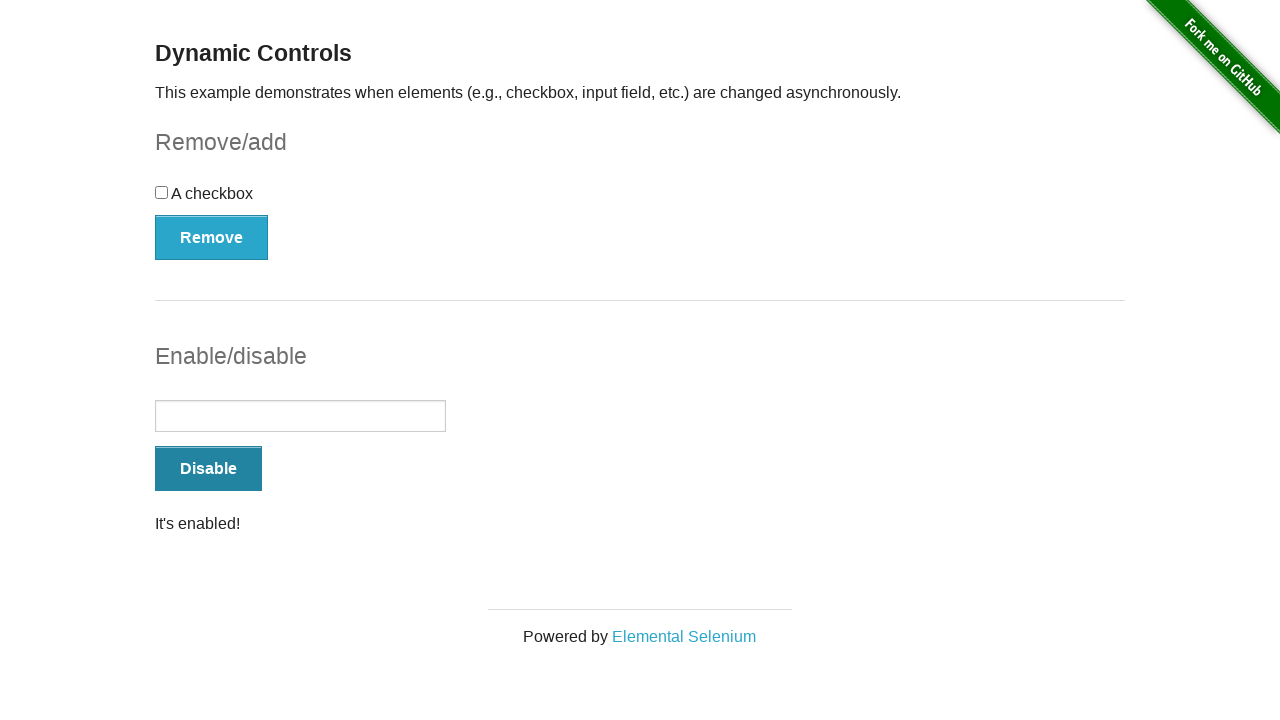

Verified textbox is now enabled
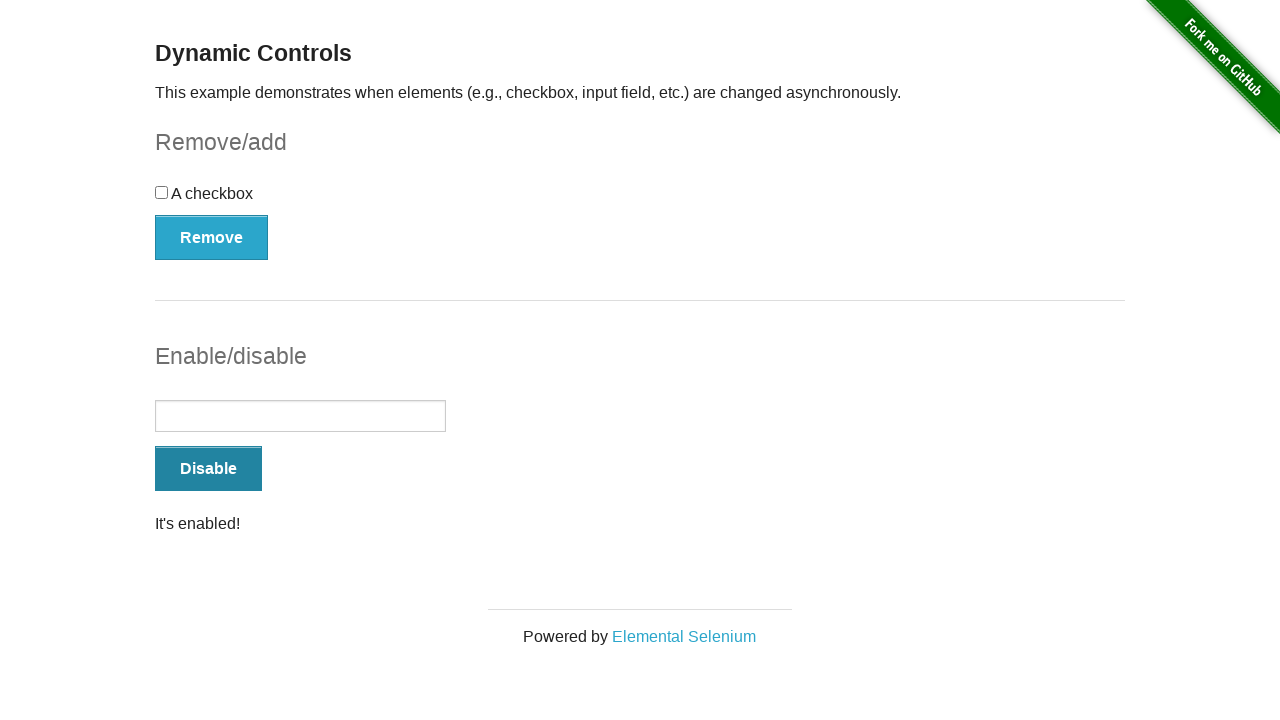

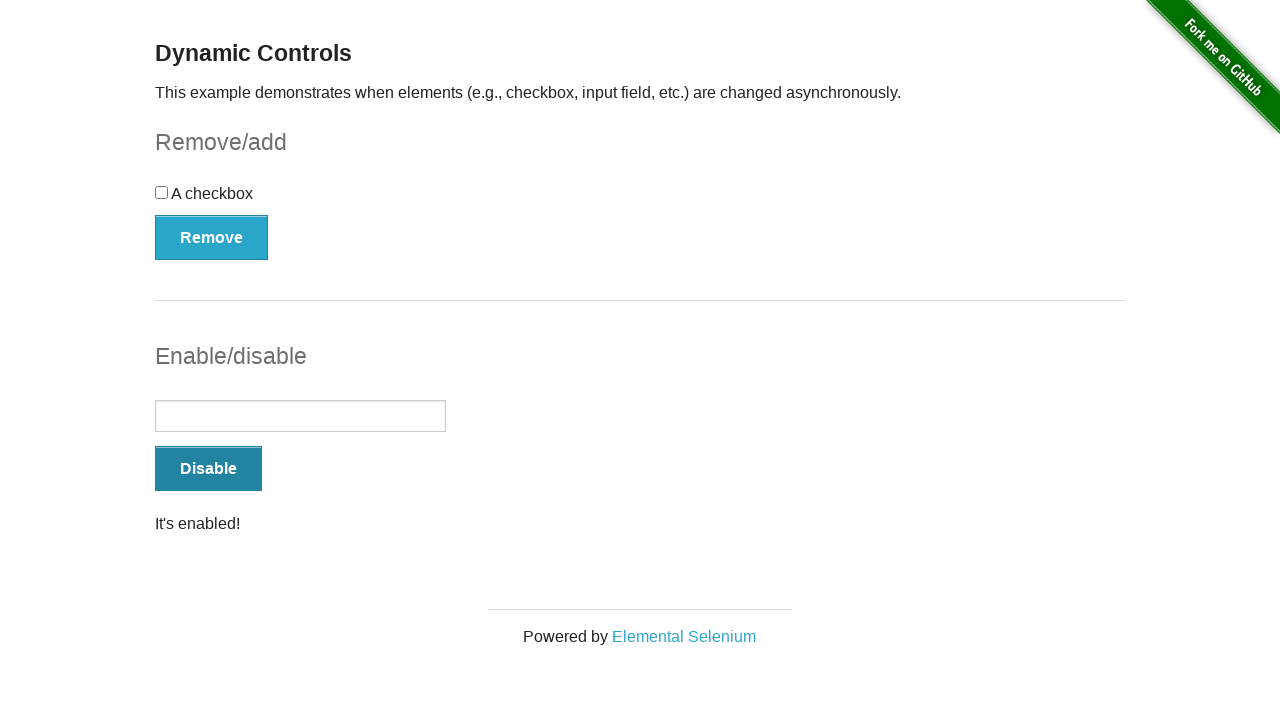